Tests the contact form submission by navigating to the contact section, filling out all form fields with user information and a message, and verifying the success confirmation is displayed.

Starting URL: https://automationintesting.online/

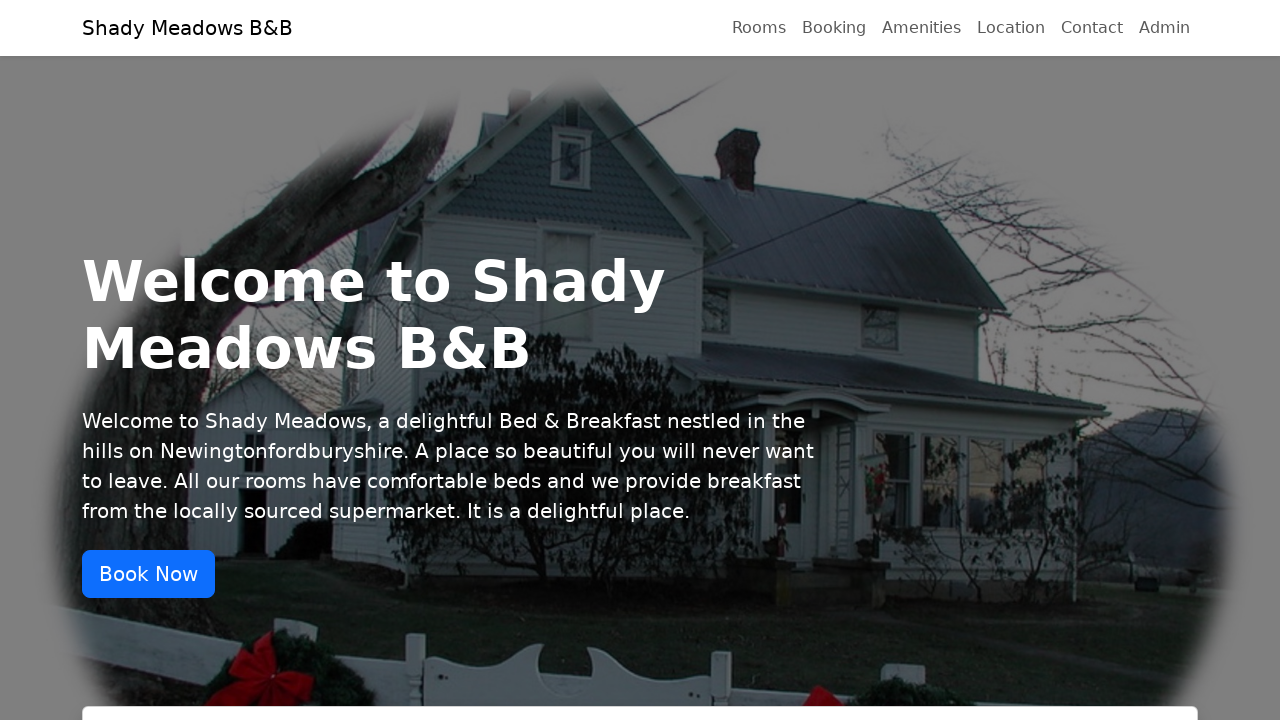

Clicked Contact link in navbar to navigate to contact section at (1092, 28) on text=Contact
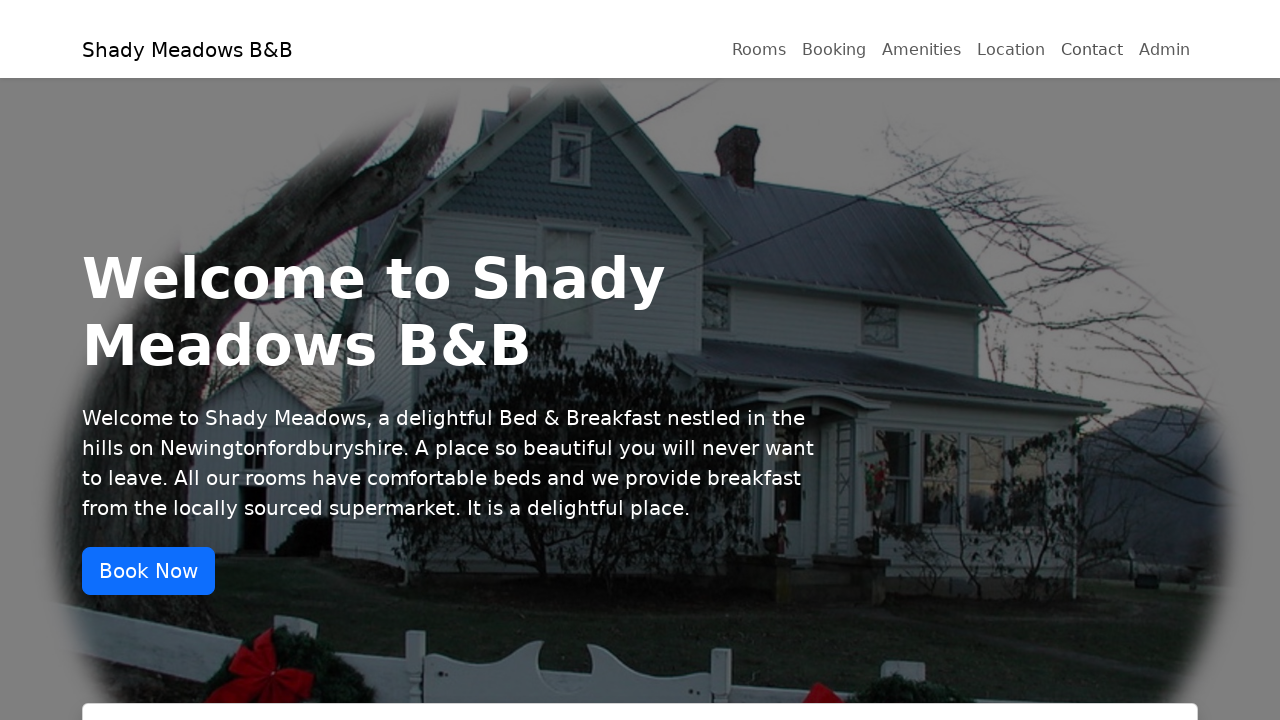

Contact form loaded with 'Send Us a Message' heading visible
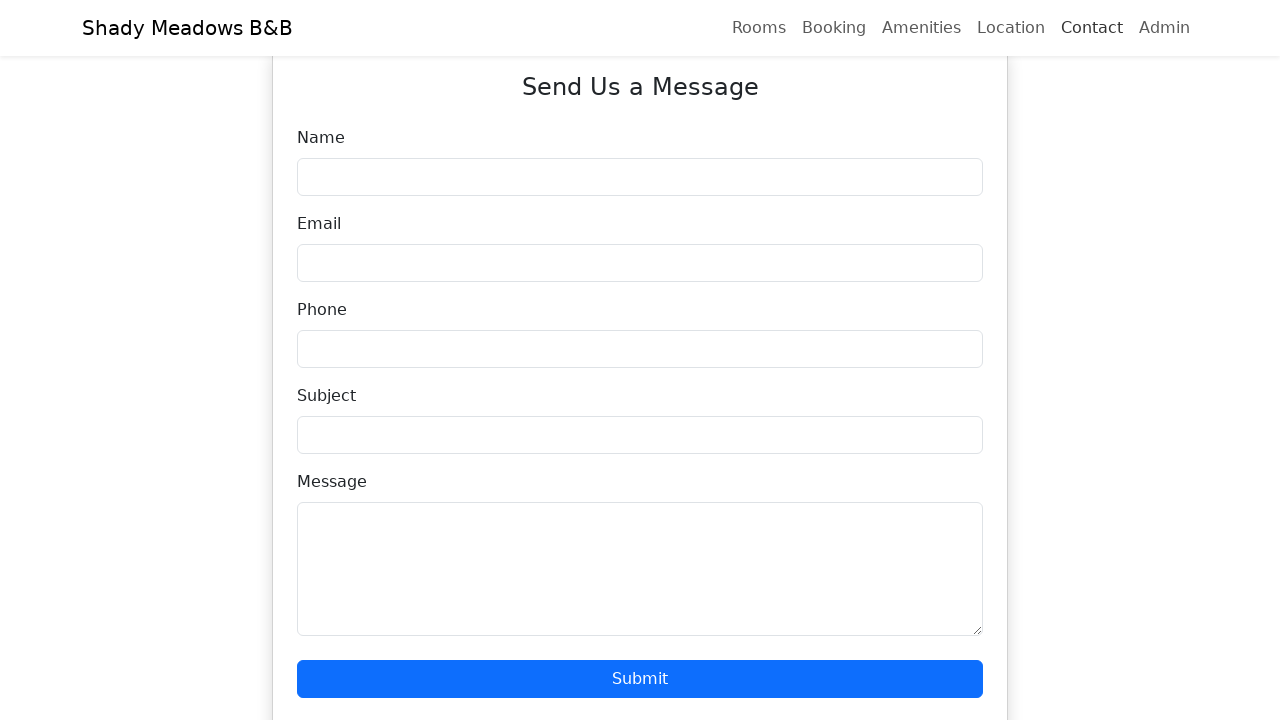

Filled contact name field with 'Maria Garcia' on [data-testid='ContactName']
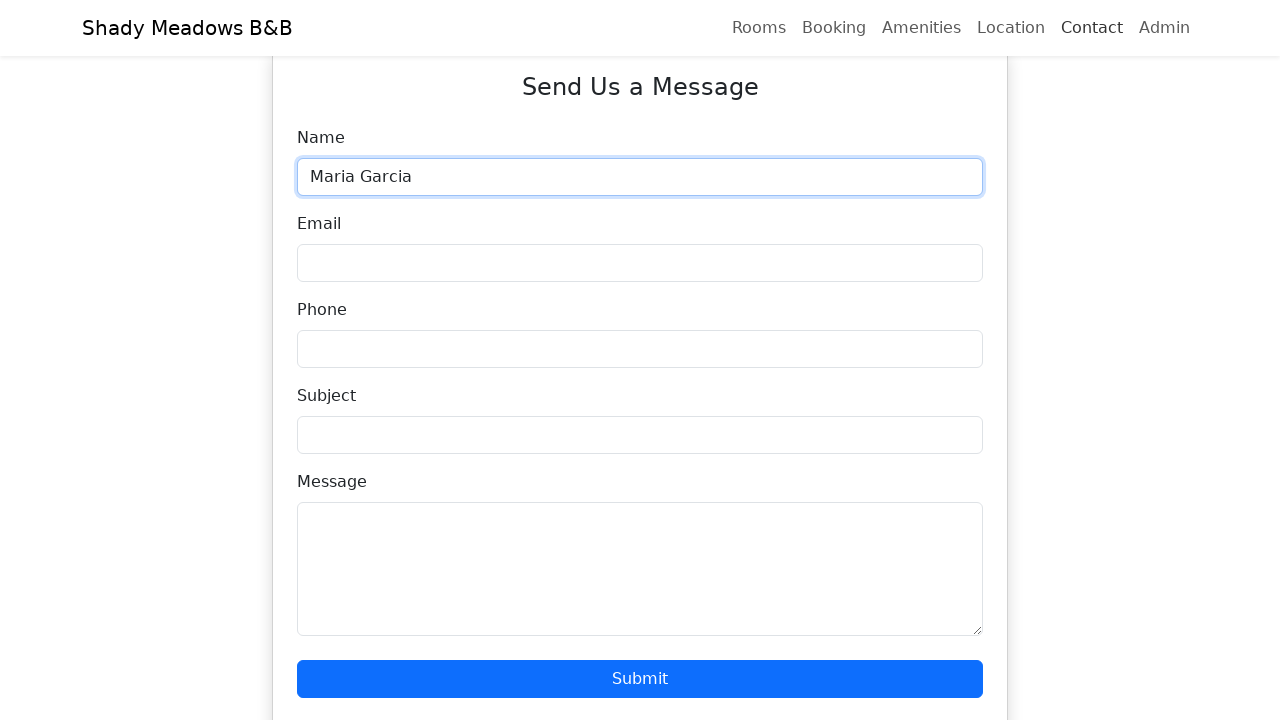

Filled contact email field with 'maria.garcia@example.com' on [data-testid='ContactEmail']
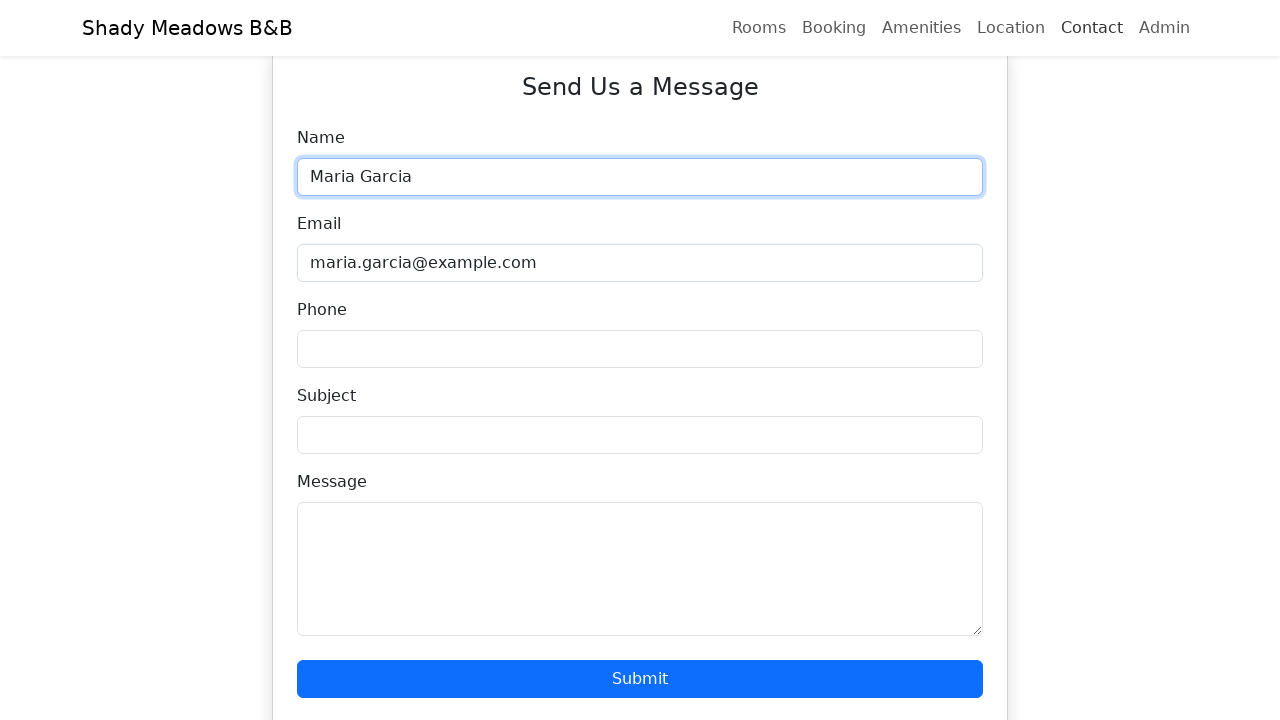

Filled contact phone field with '0521234567890' on [data-testid='ContactPhone']
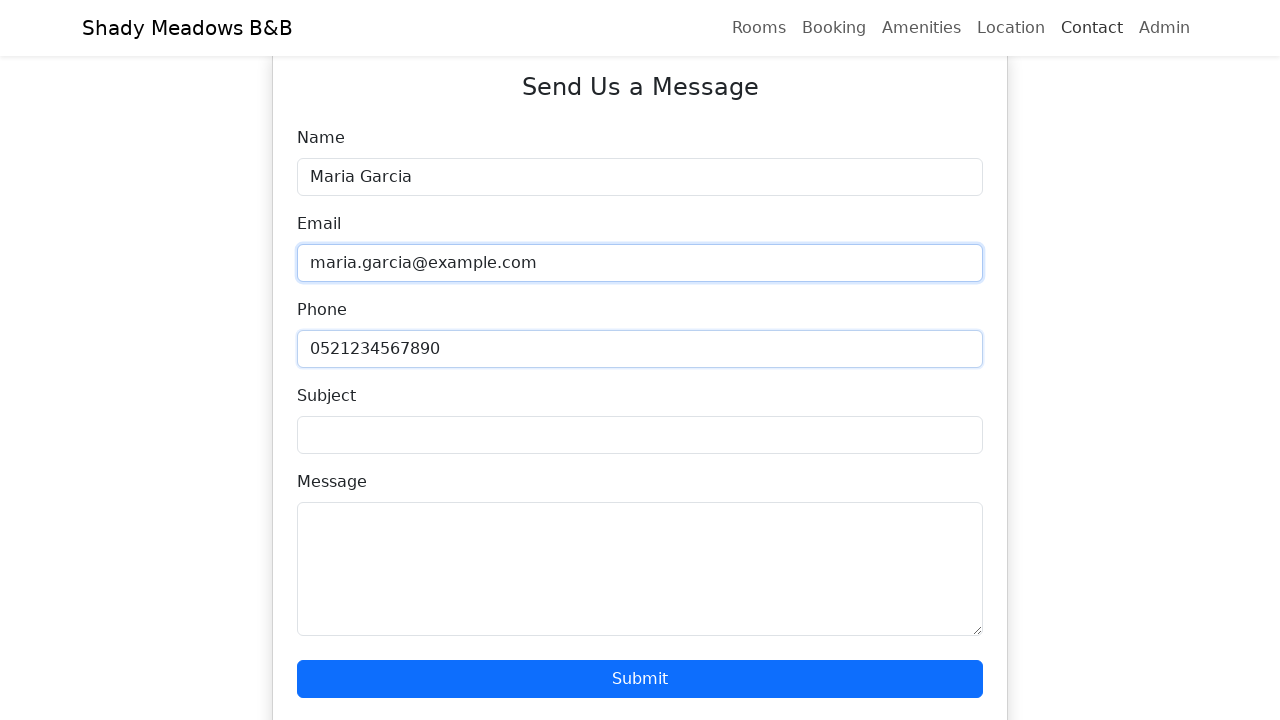

Filled contact subject field with 'Room availability inquiry' on [data-testid='ContactSubject']
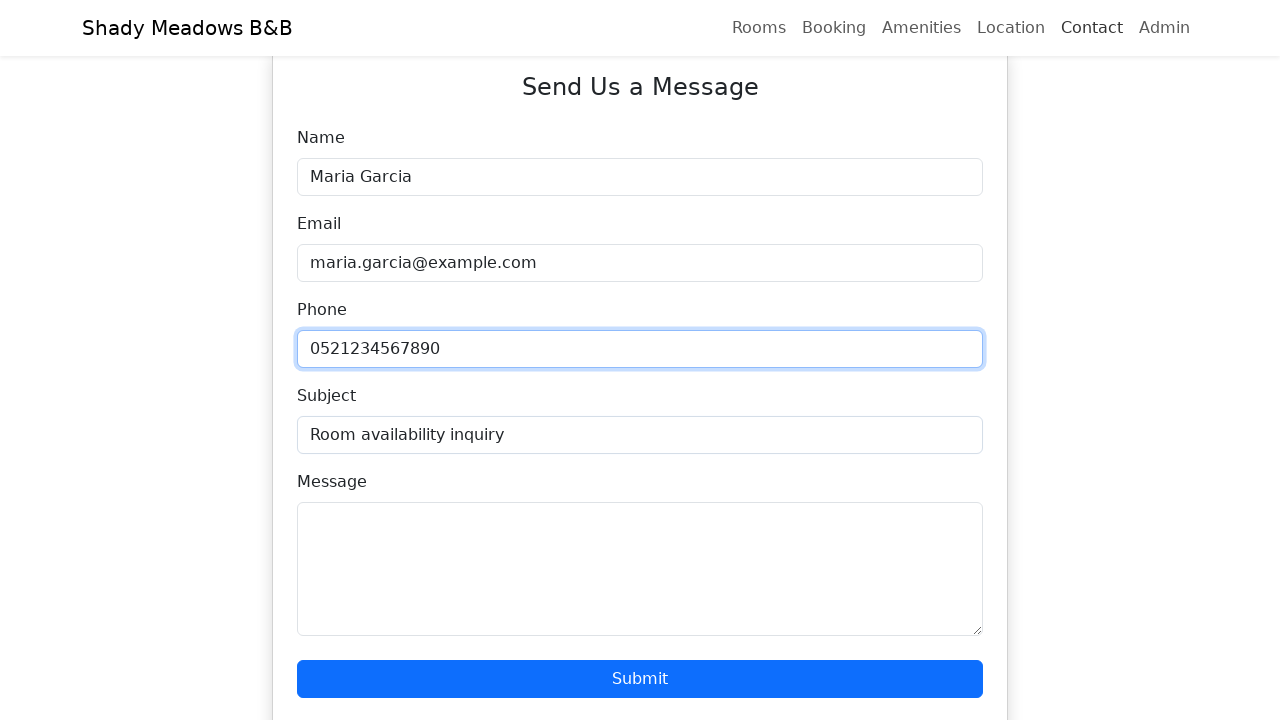

Filled contact message field with detailed booking inquiry on [data-testid='ContactDescription']
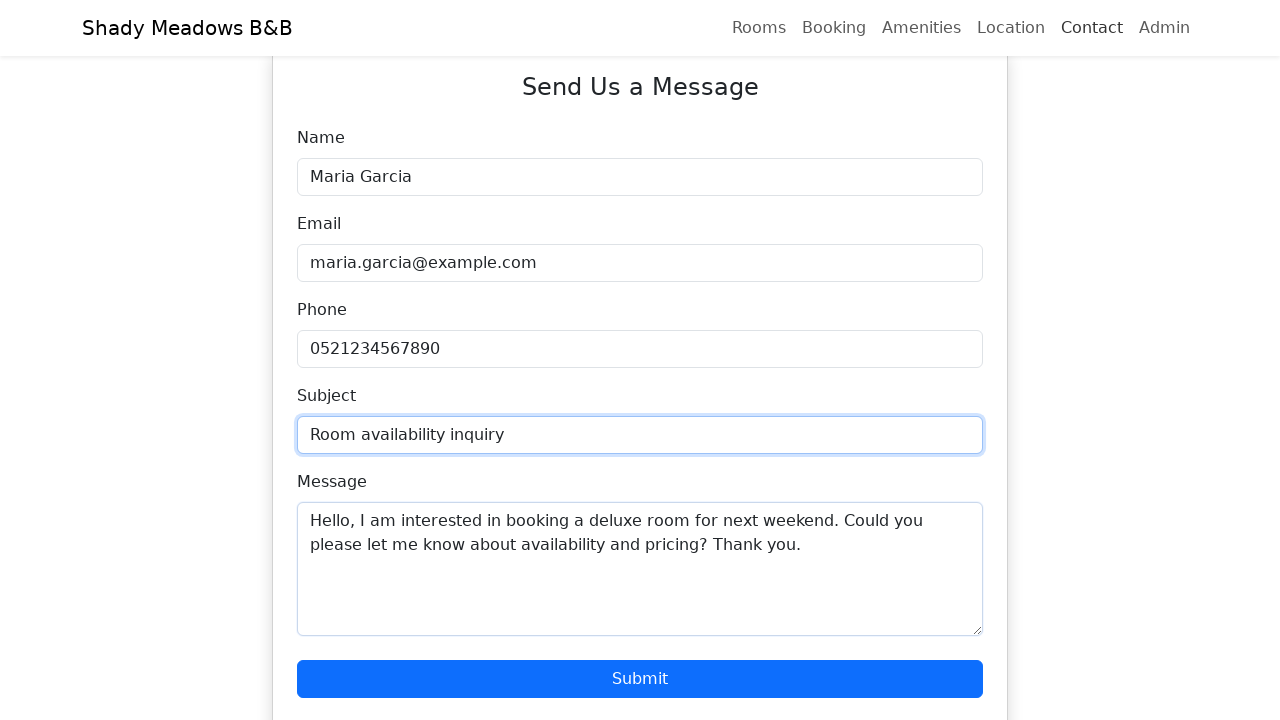

Clicked Submit button to submit contact form at (640, 679) on internal:role=button[name="Submit"i]
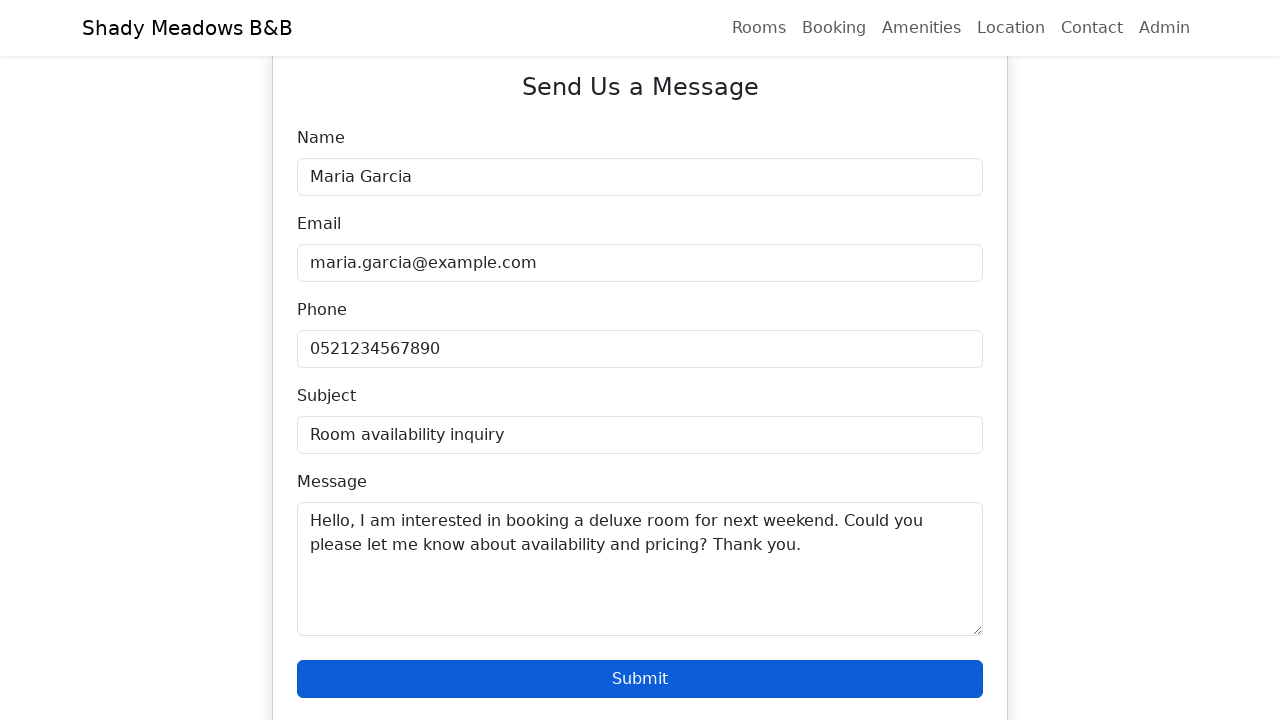

Contact form successfully submitted - success confirmation message displayed
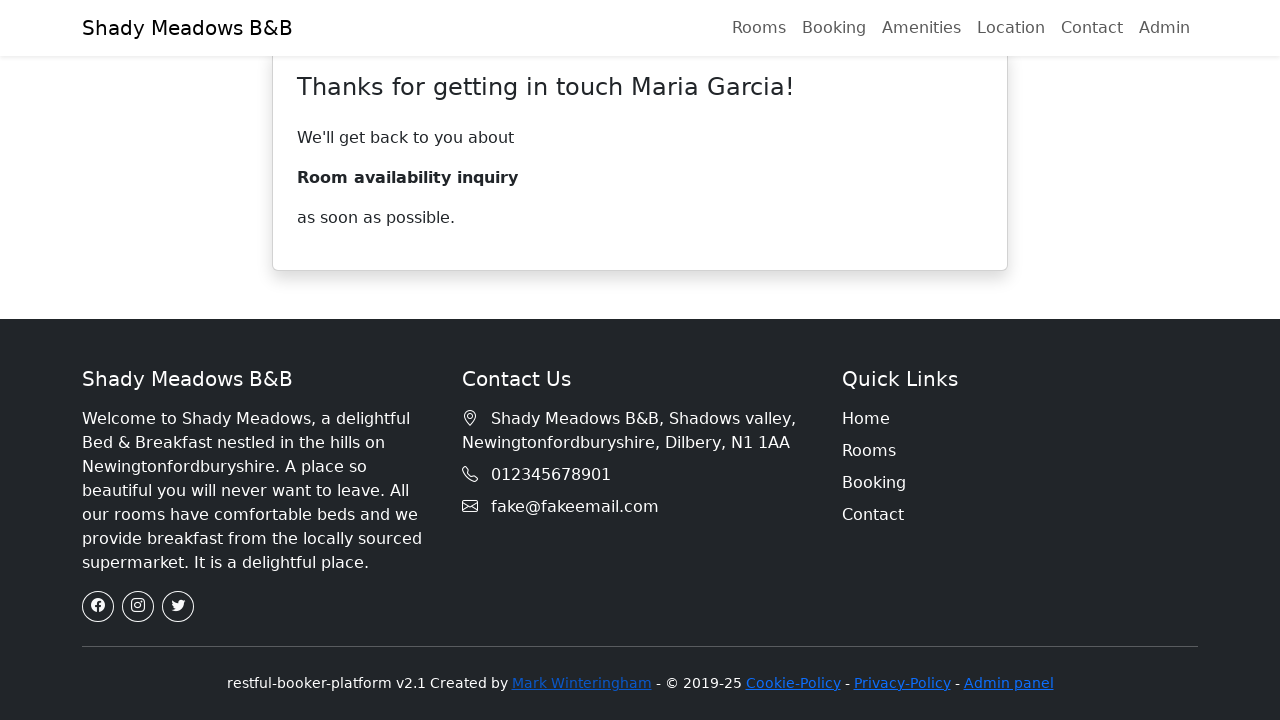

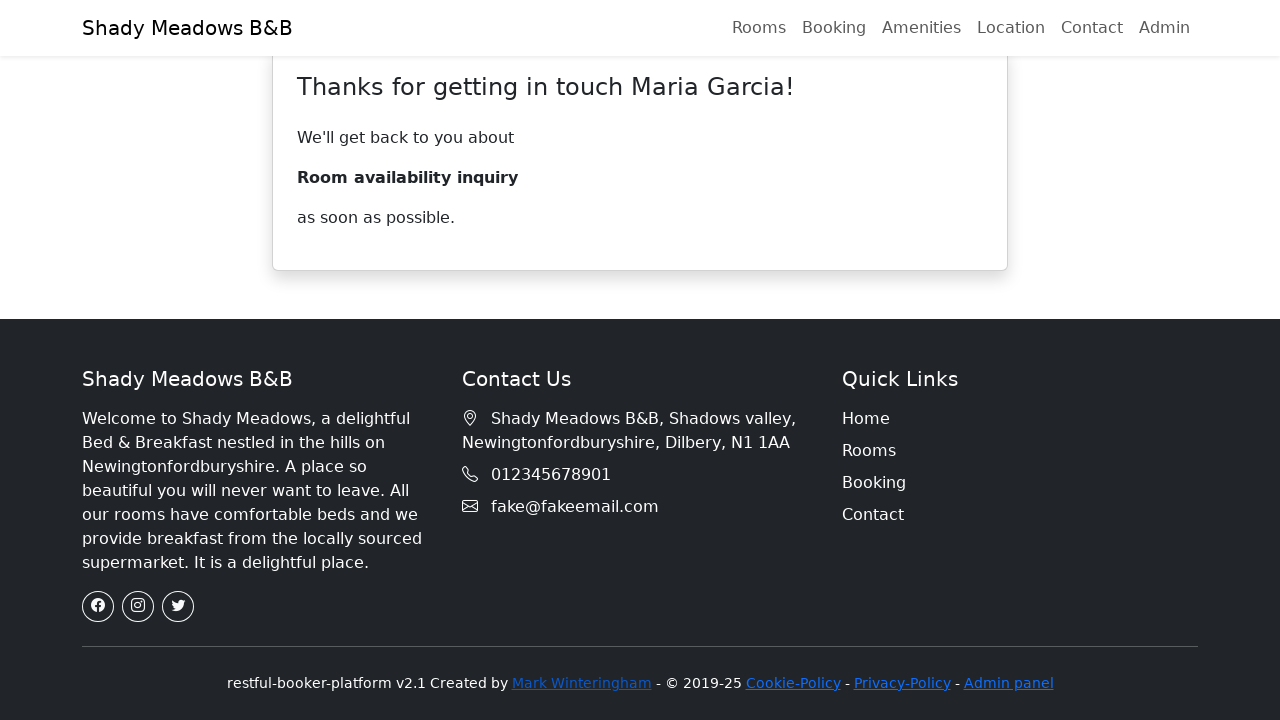